Tests JavaScript scroll functionality by scrolling down to a "CYDEO" link at the bottom of the page and then scrolling back up to the "Home" link.

Starting URL: https://practice.cydeo.com/large

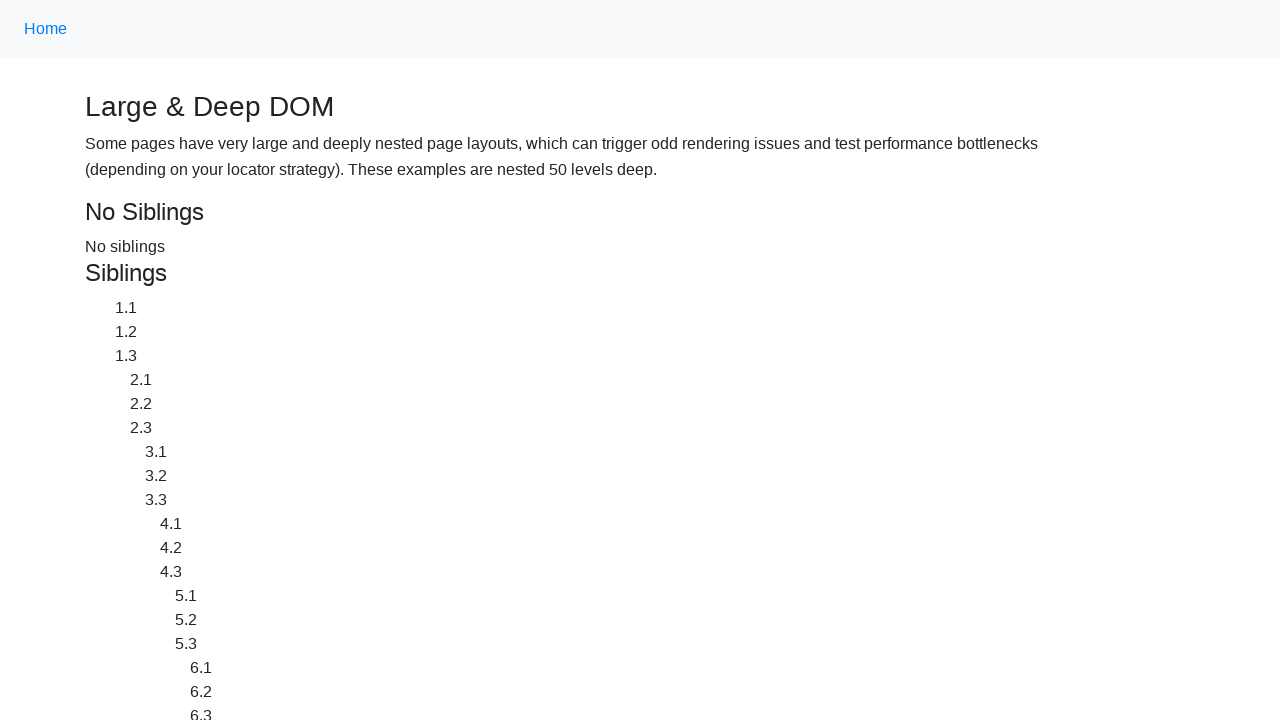

Located CYDEO link at the bottom of the page
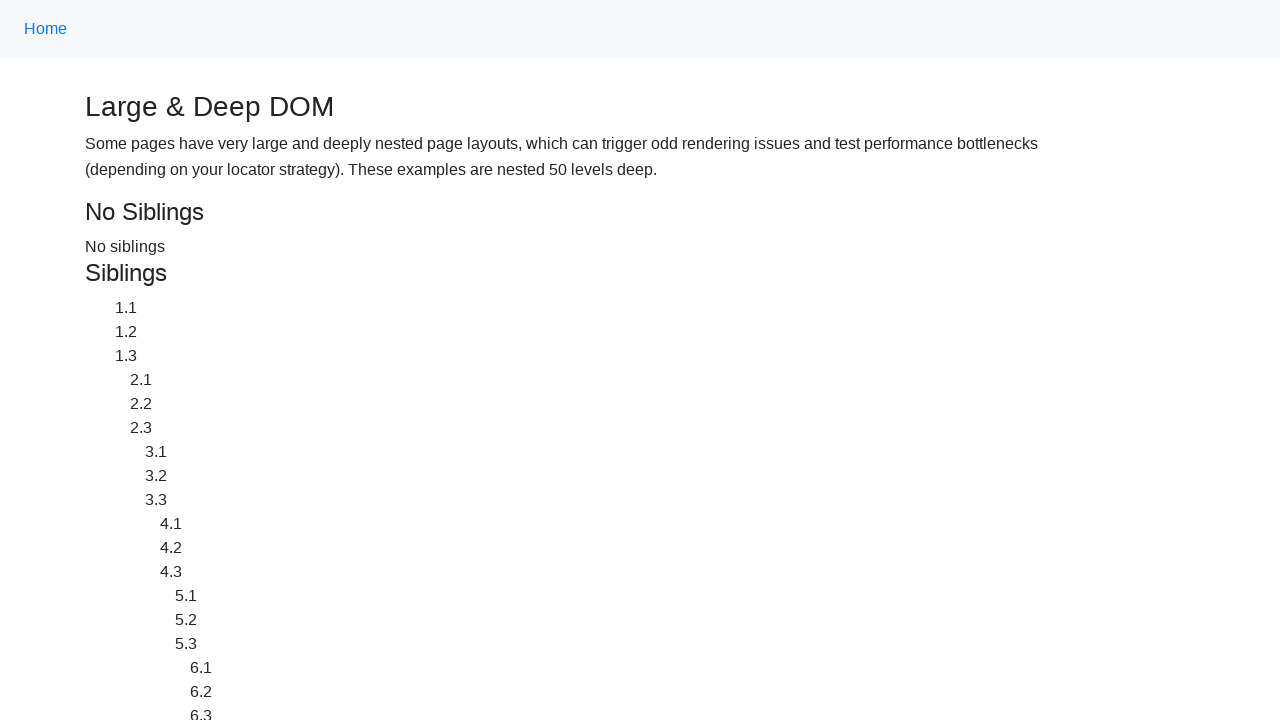

Located Home link at the top of the page
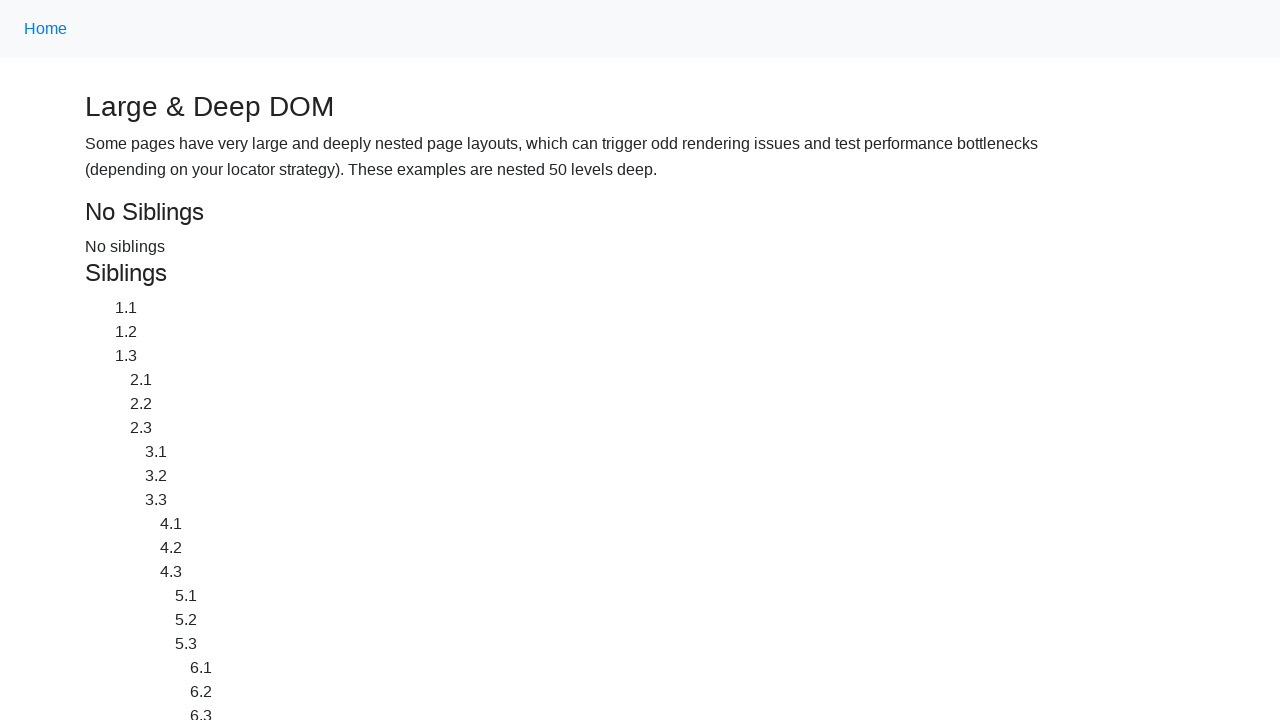

Scrolled down to CYDEO link
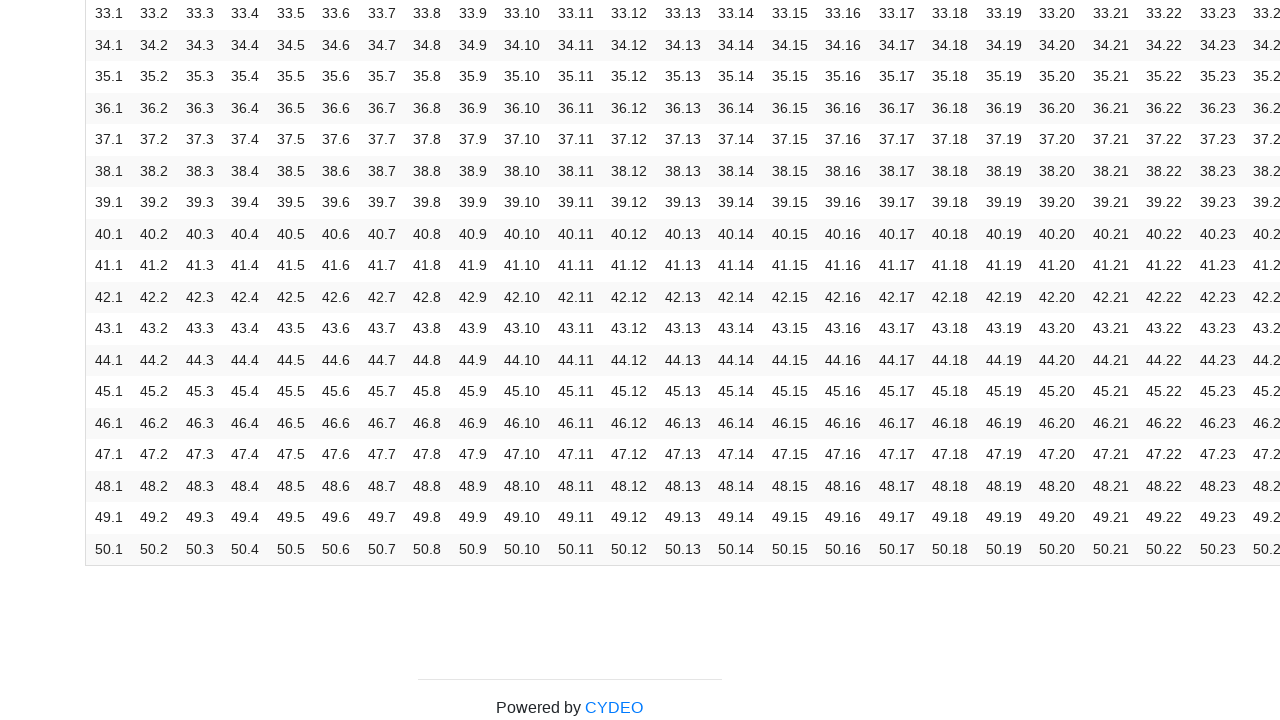

Waited 2 seconds to observe the scroll
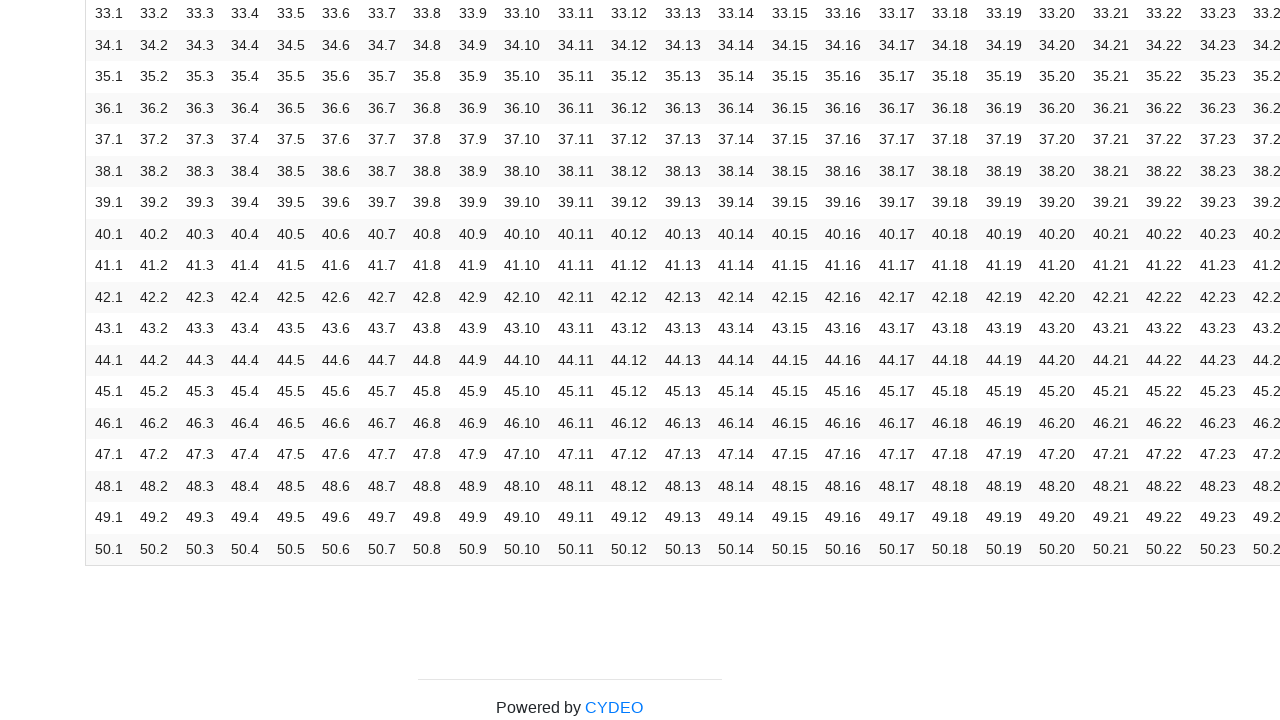

Scrolled up to Home link
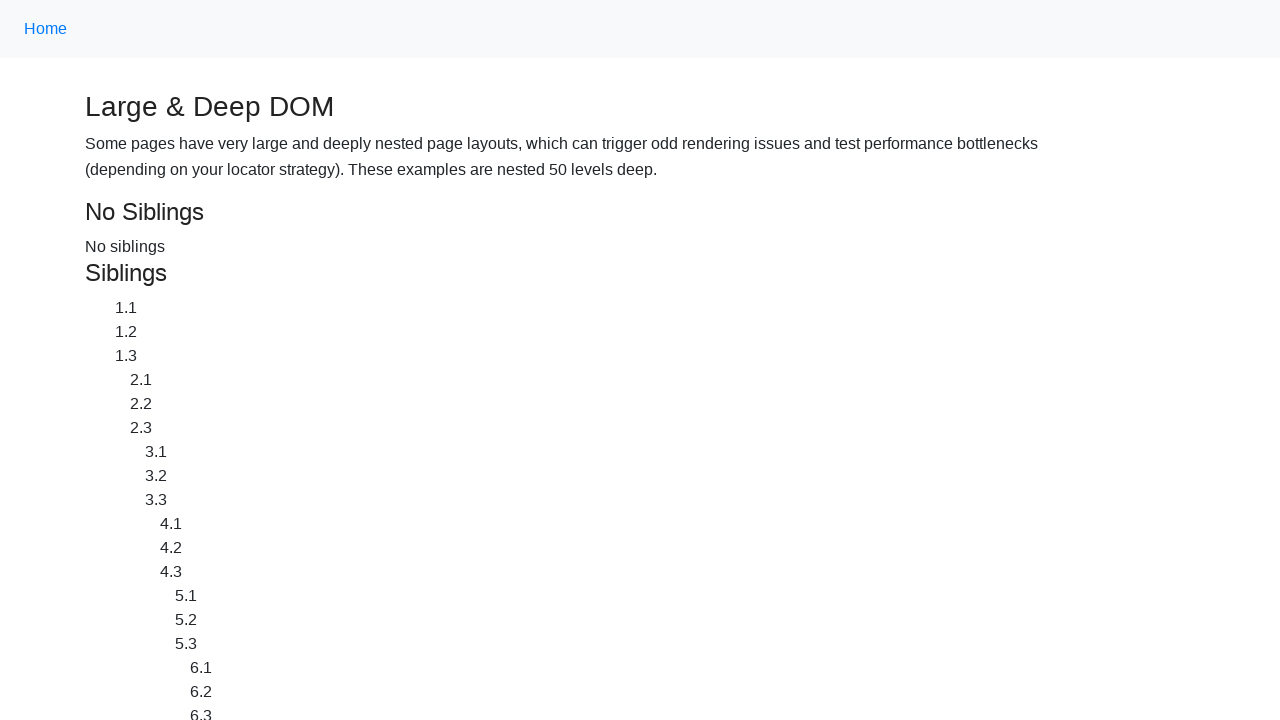

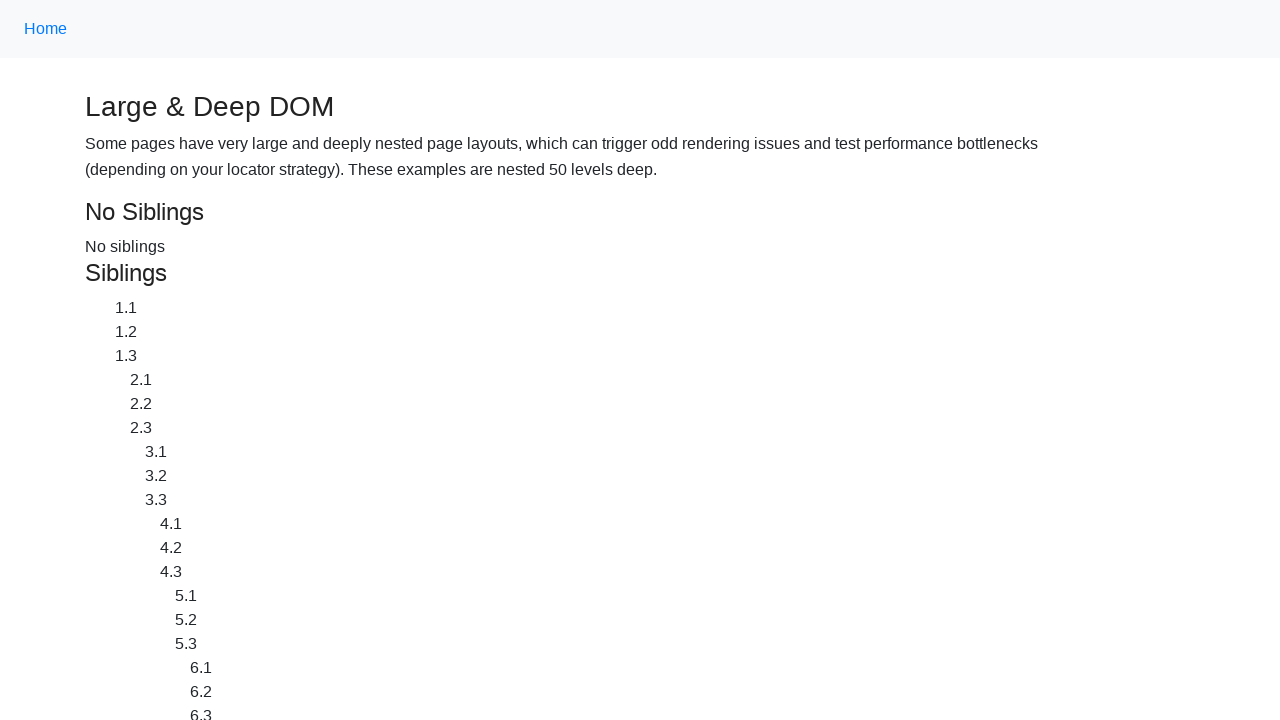